Tests double-click functionality on a button and verifies the resulting message appears

Starting URL: https://automationfc.github.io/basic-form/index.html

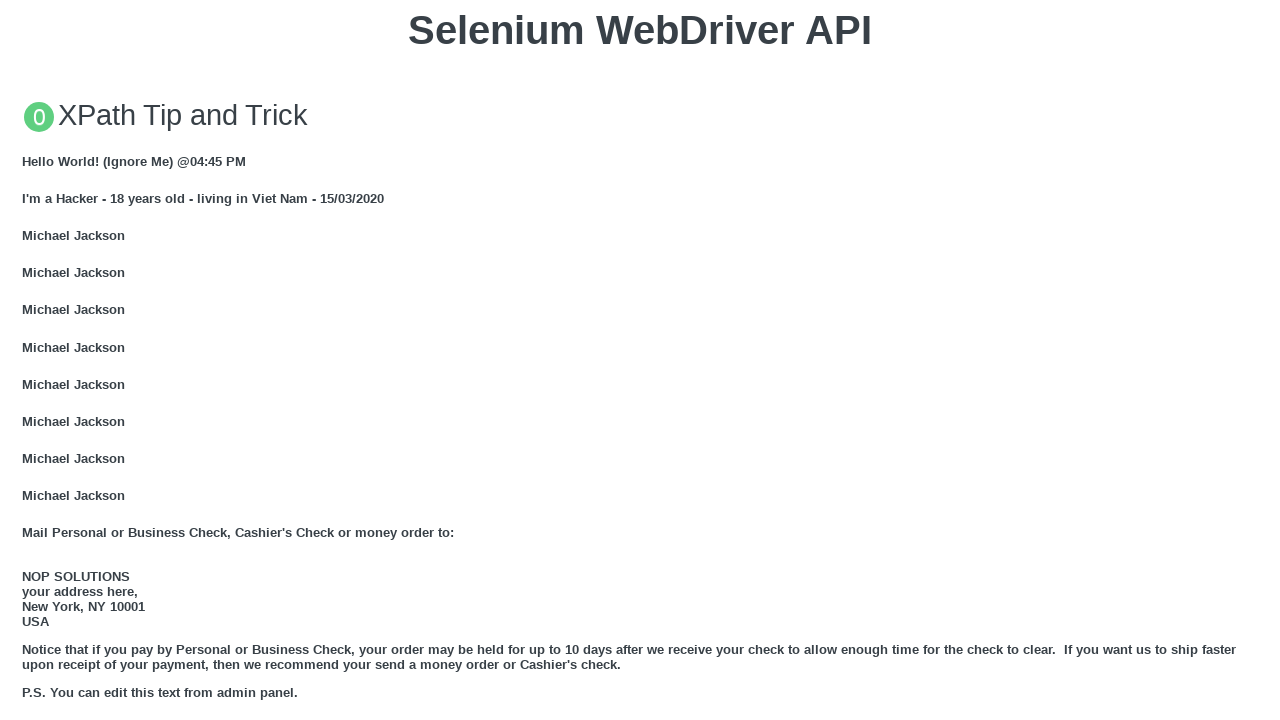

Scrolled to double-click button into view
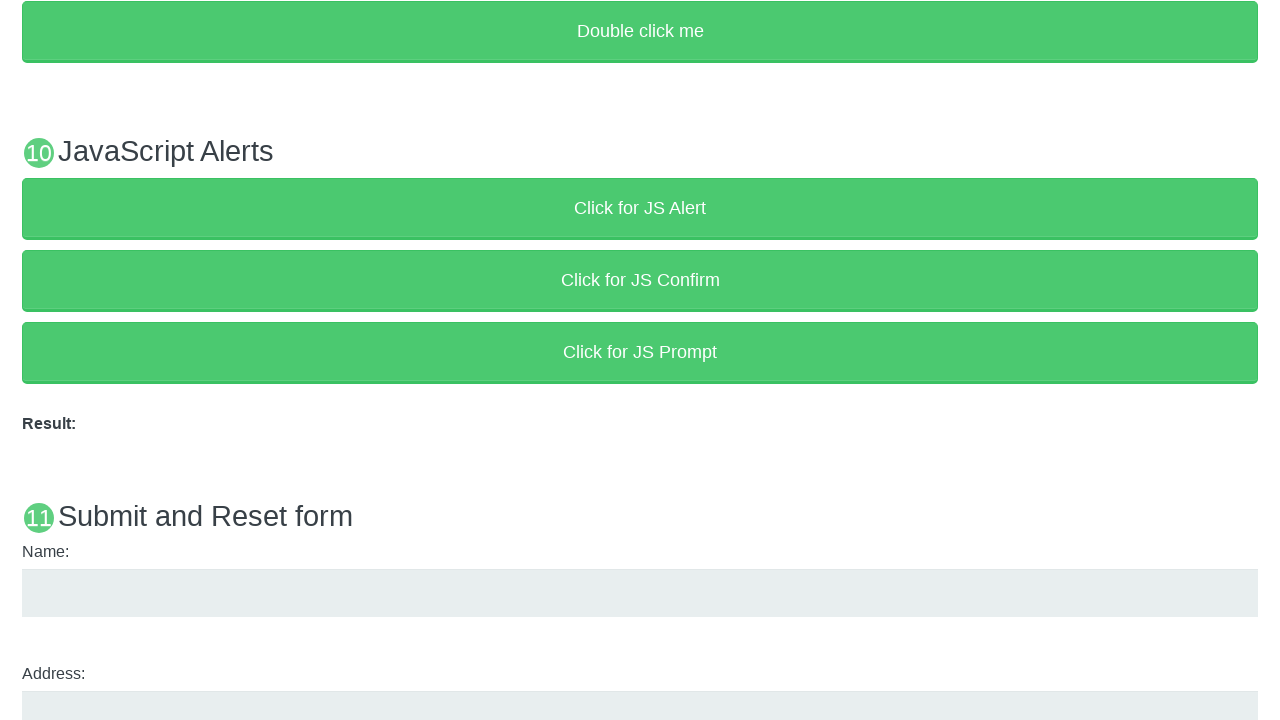

Double-clicked the button to trigger doubleClickMe() function at (640, 32) on xpath=//button[@ondblclick='doubleClickMe()']
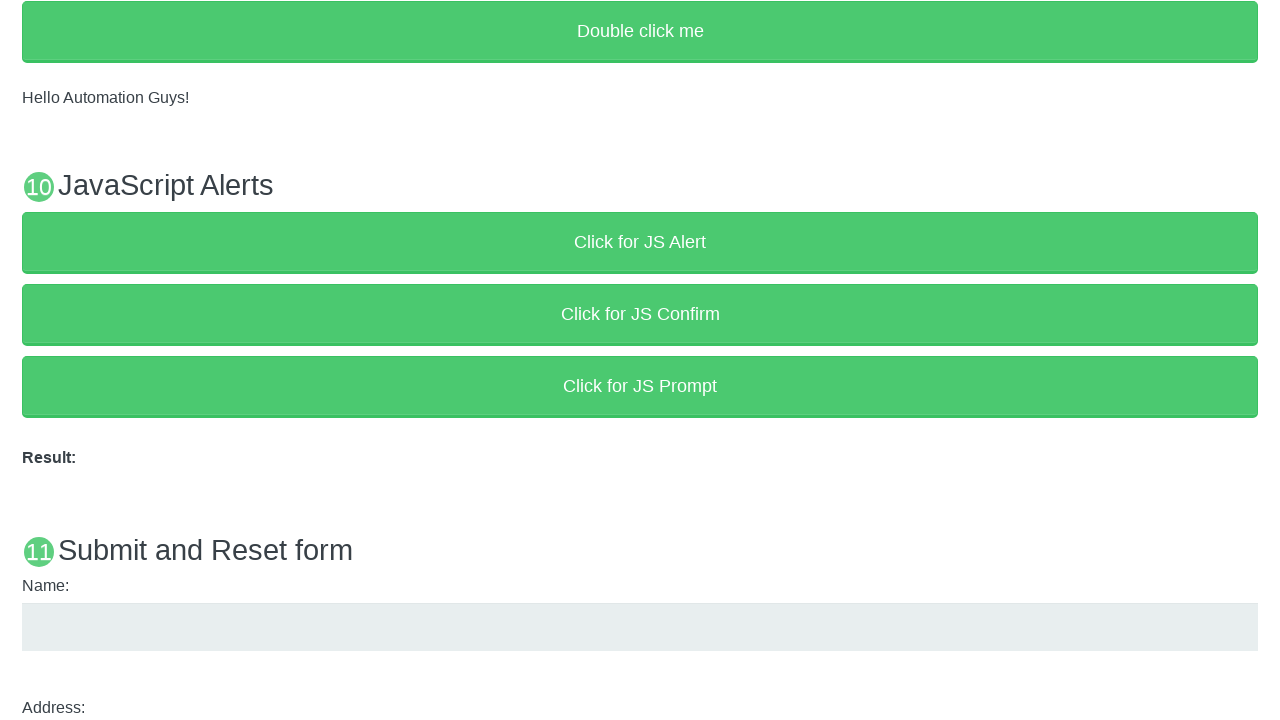

Verified 'Hello Automation Guys!' message appeared after double-click
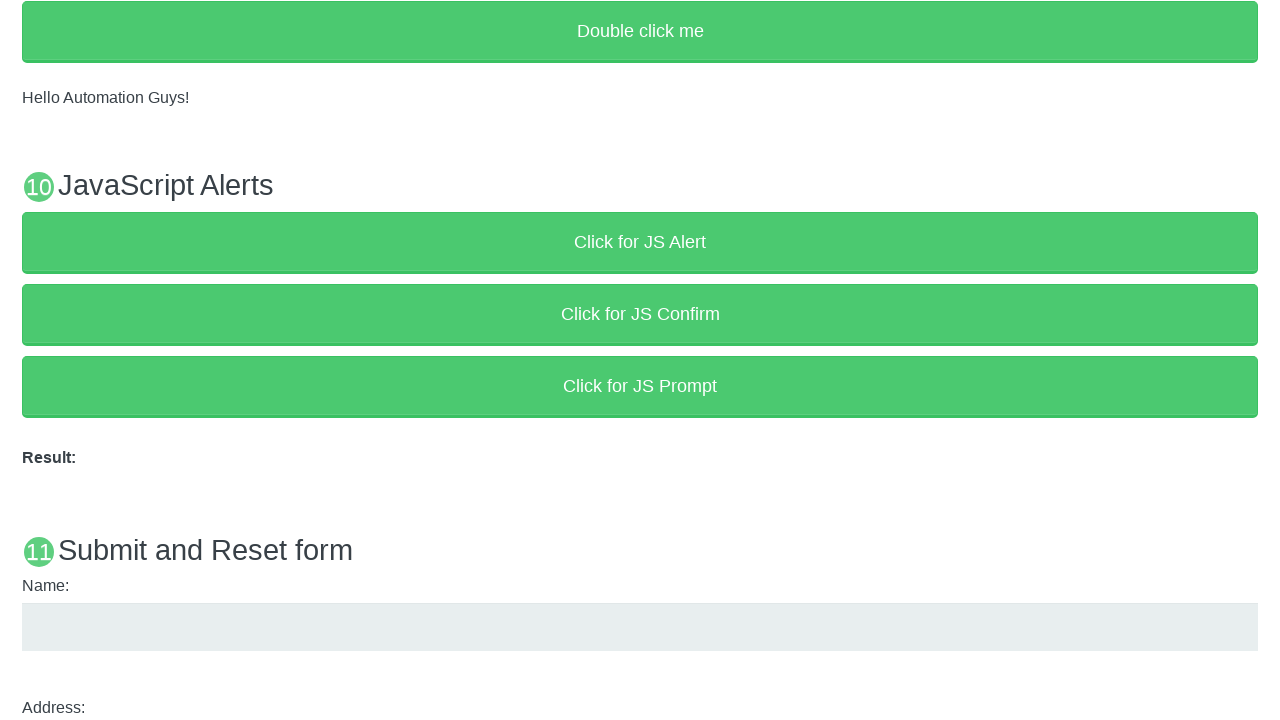

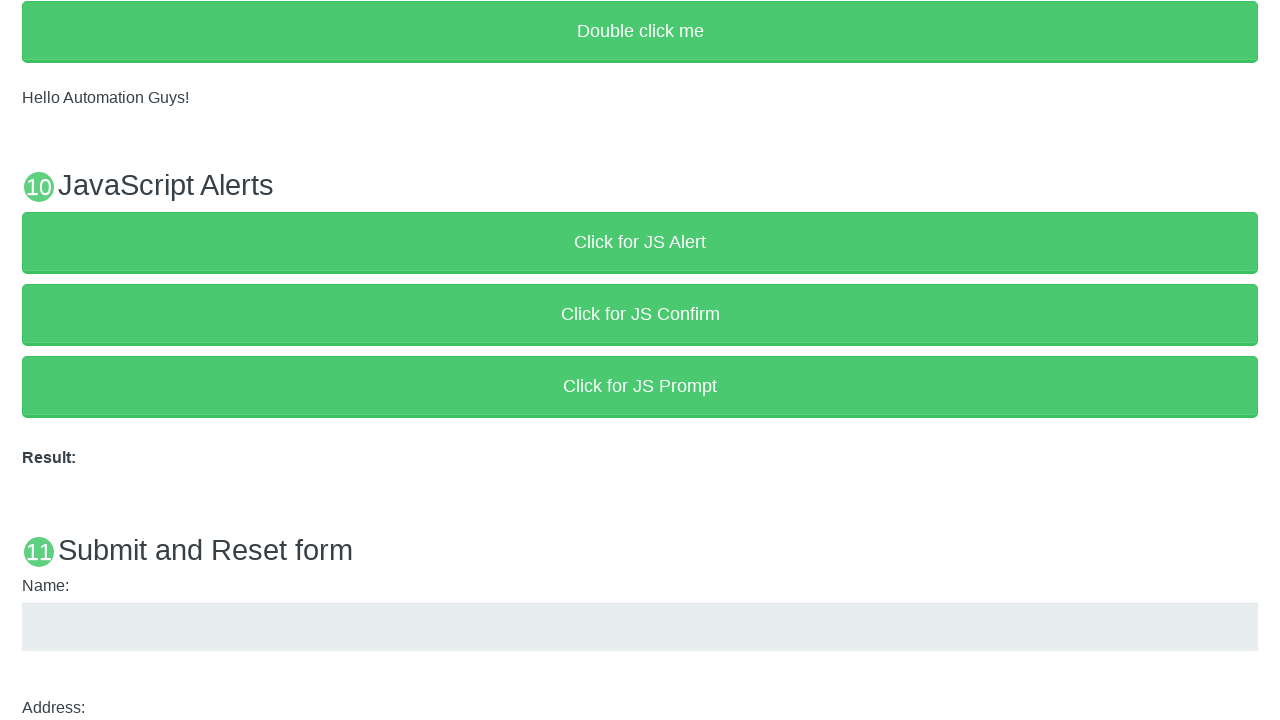